Tests browser confirmation alert handling by clicking a button that triggers a confirmation dialog and dismissing it

Starting URL: https://training-support.net/webelements/alerts

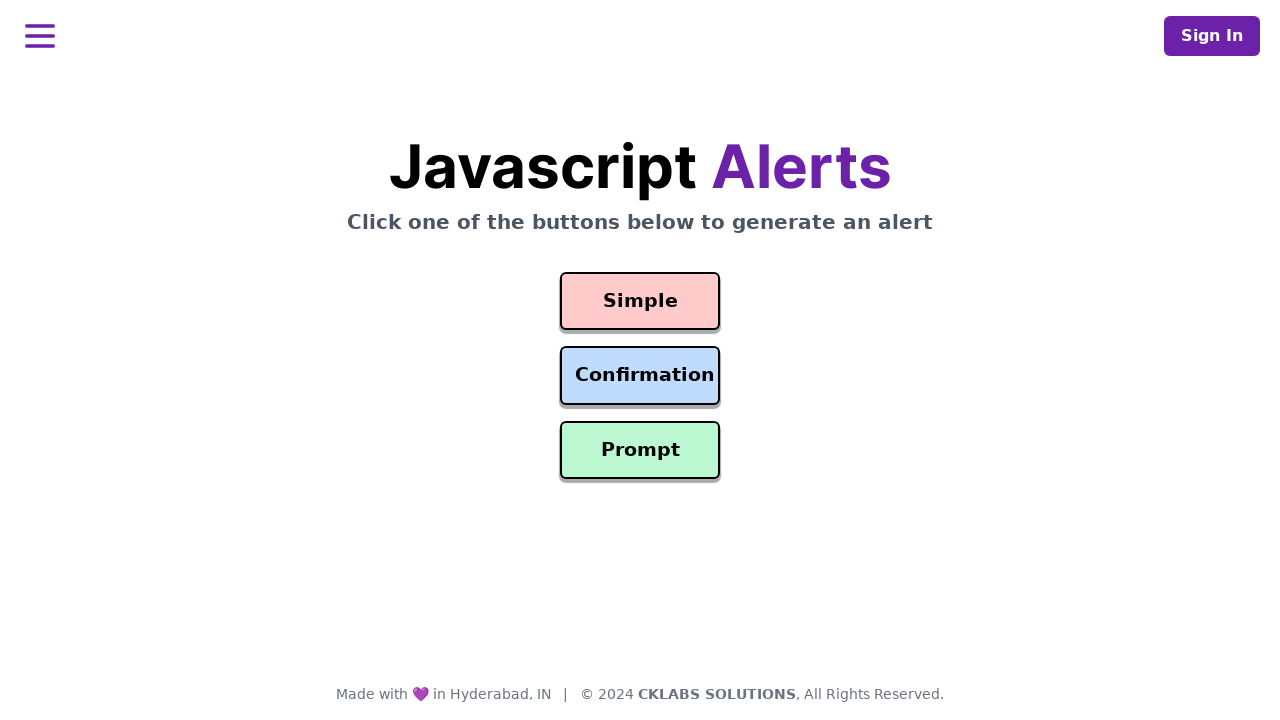

Set up dialog handler to dismiss confirmation alerts
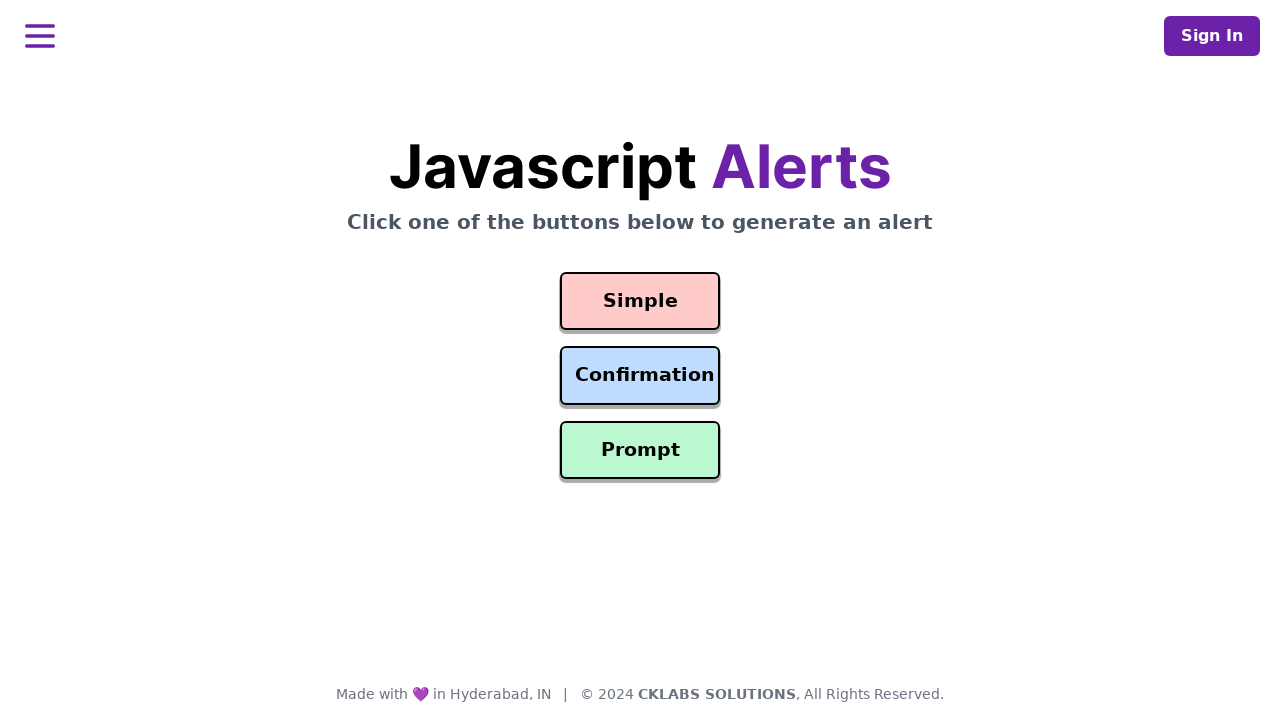

Clicked confirmation button to trigger alert dialog at (640, 376) on #confirmation
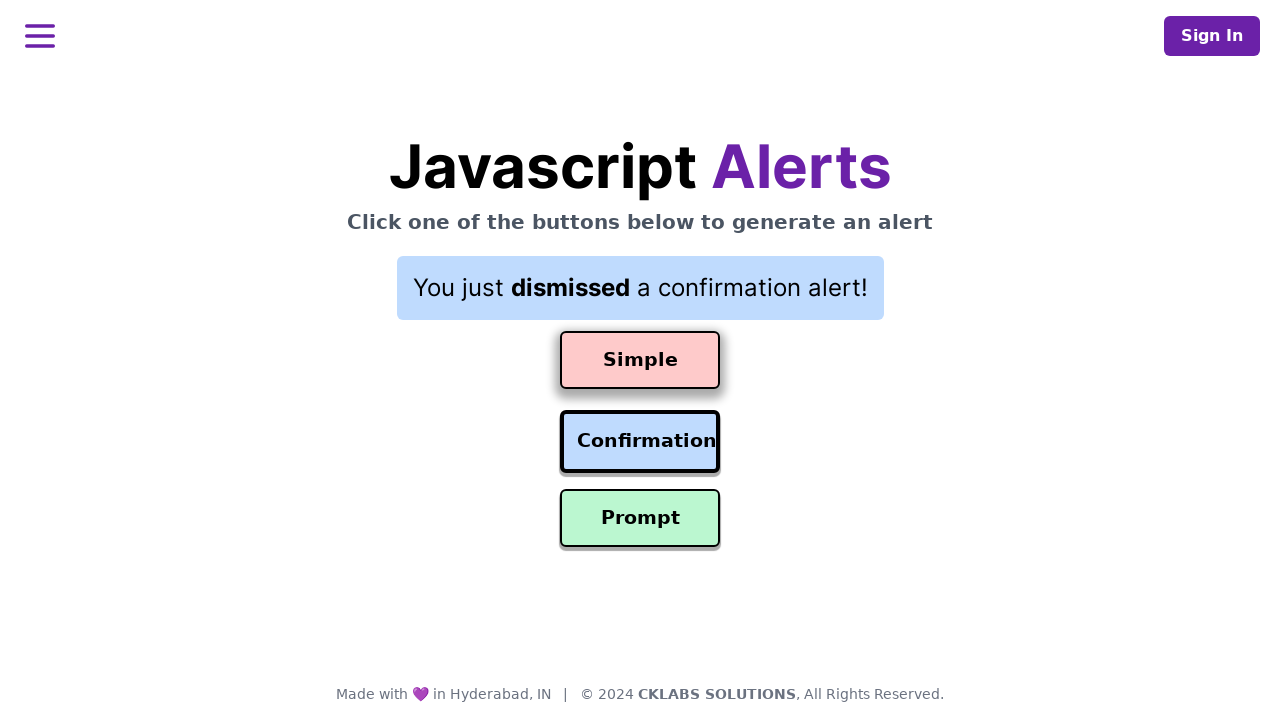

Confirmation alert was dismissed and result is displayed
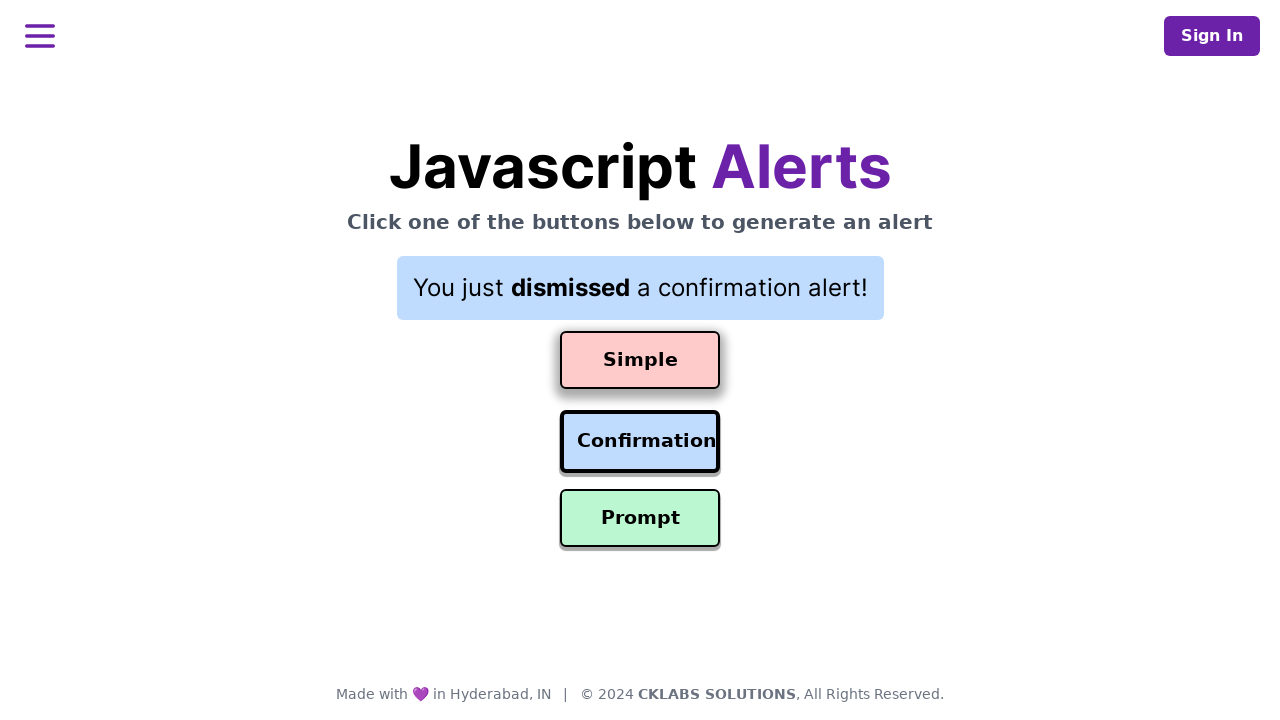

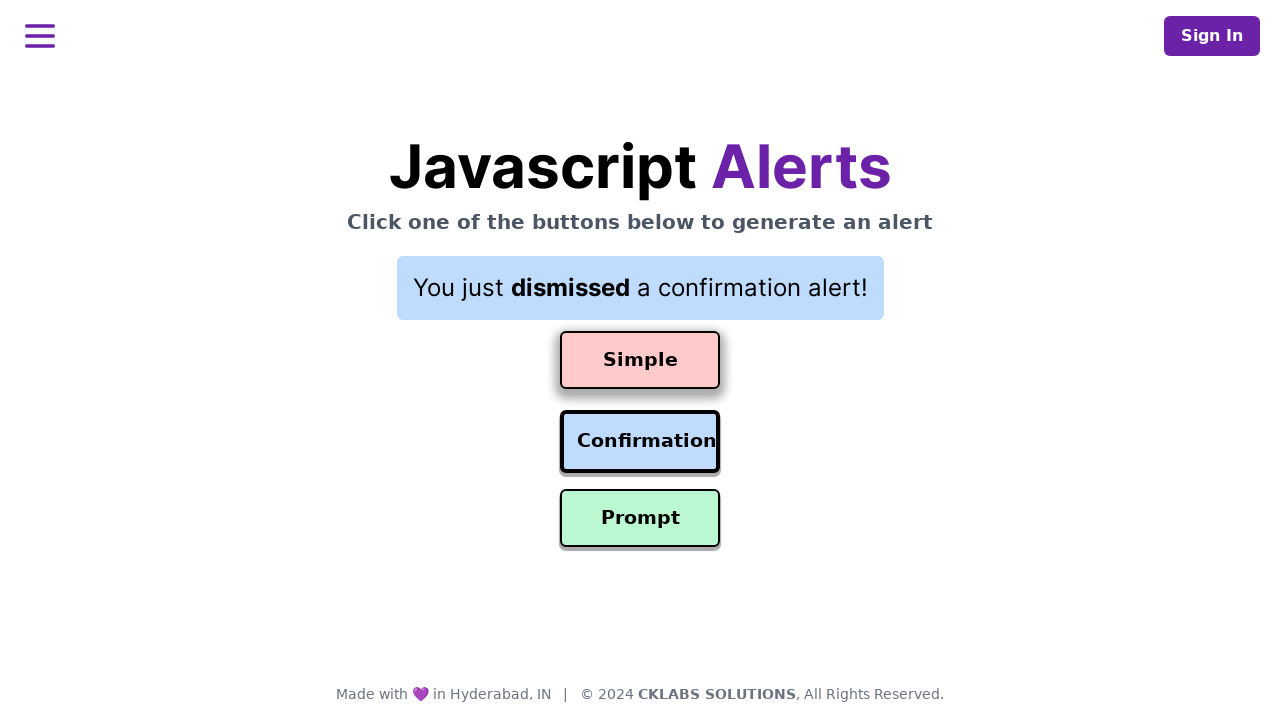